Navigates to a demo page and sets the browser viewport to a specific resolution (1536x864) for visual testing purposes.

Starting URL: https://www.getcalley.com/see-a-demo//

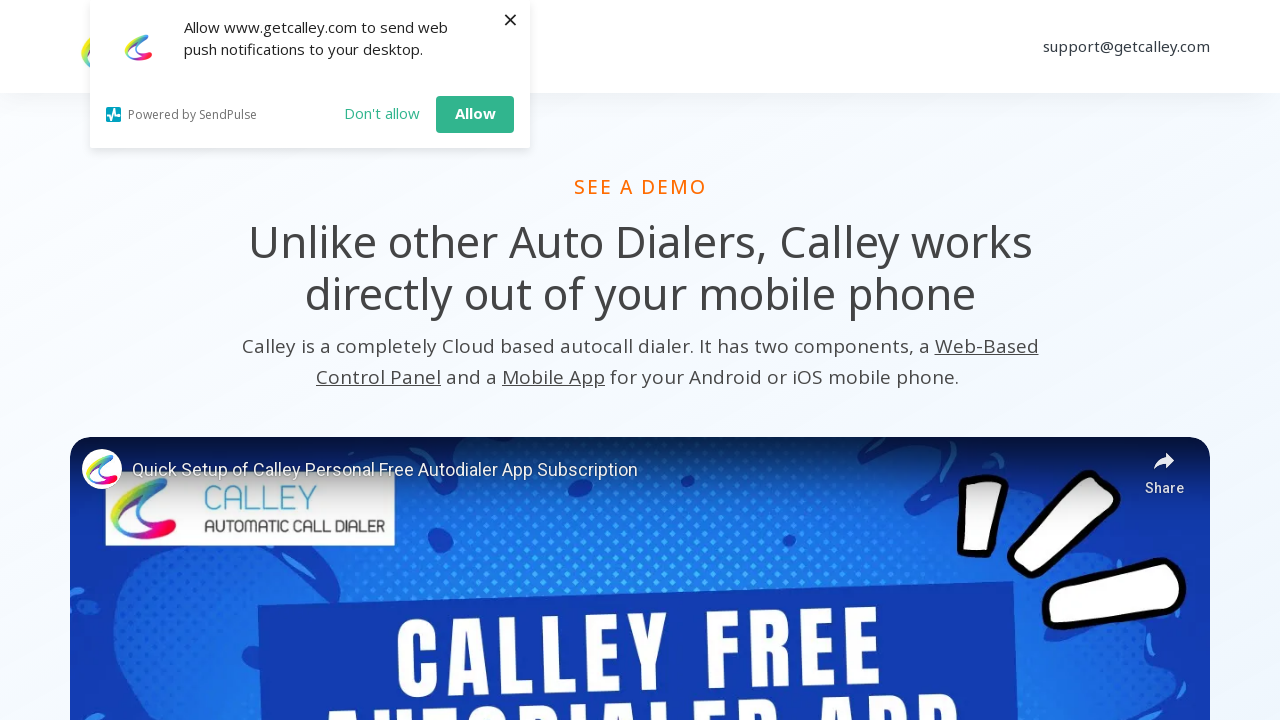

Set browser viewport to 1536x864 resolution
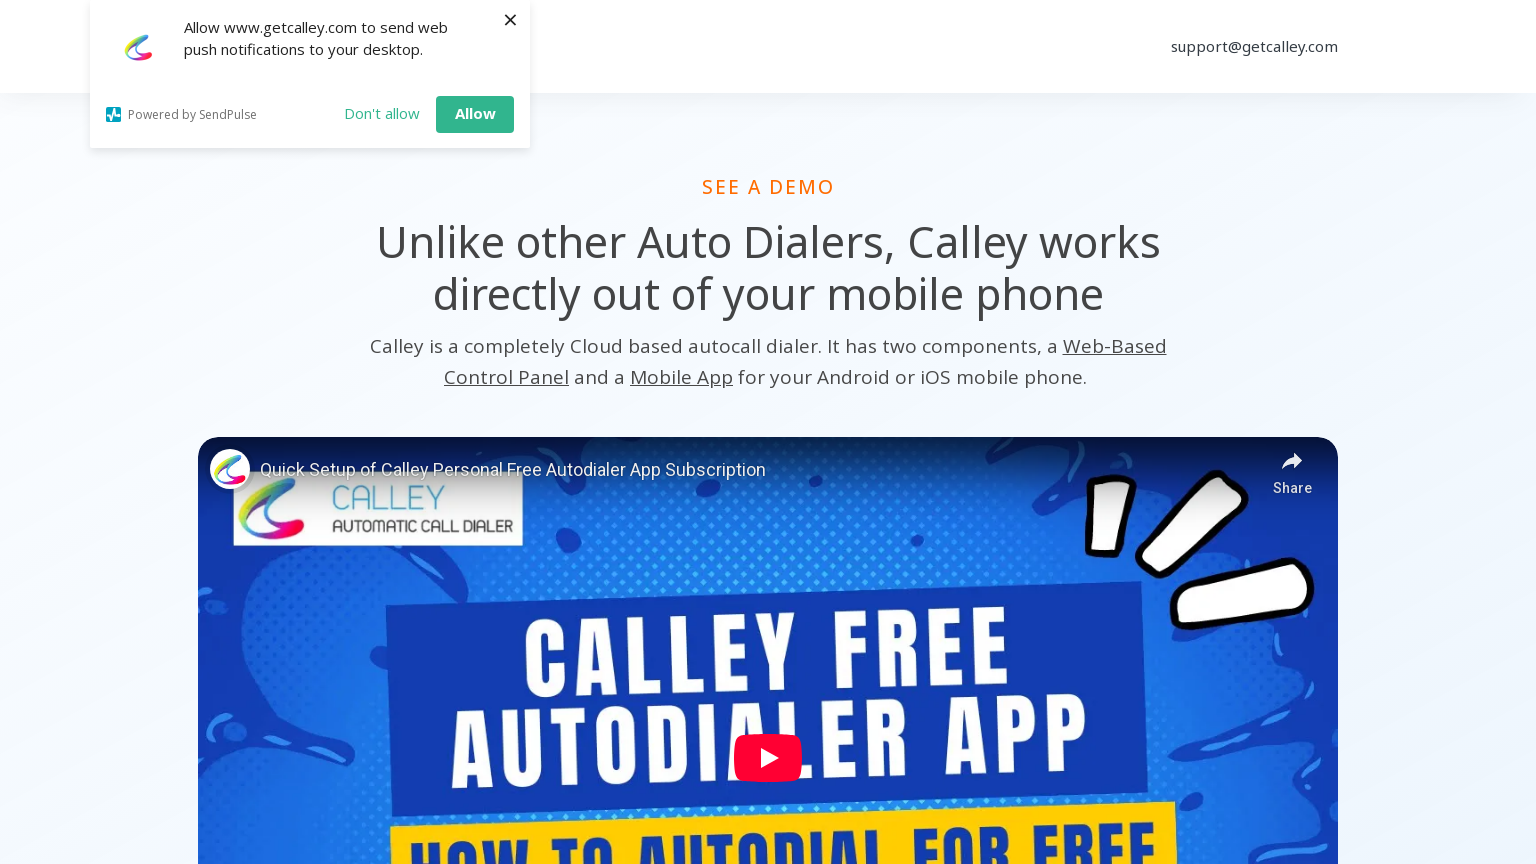

Page content loaded and rendered at new viewport size
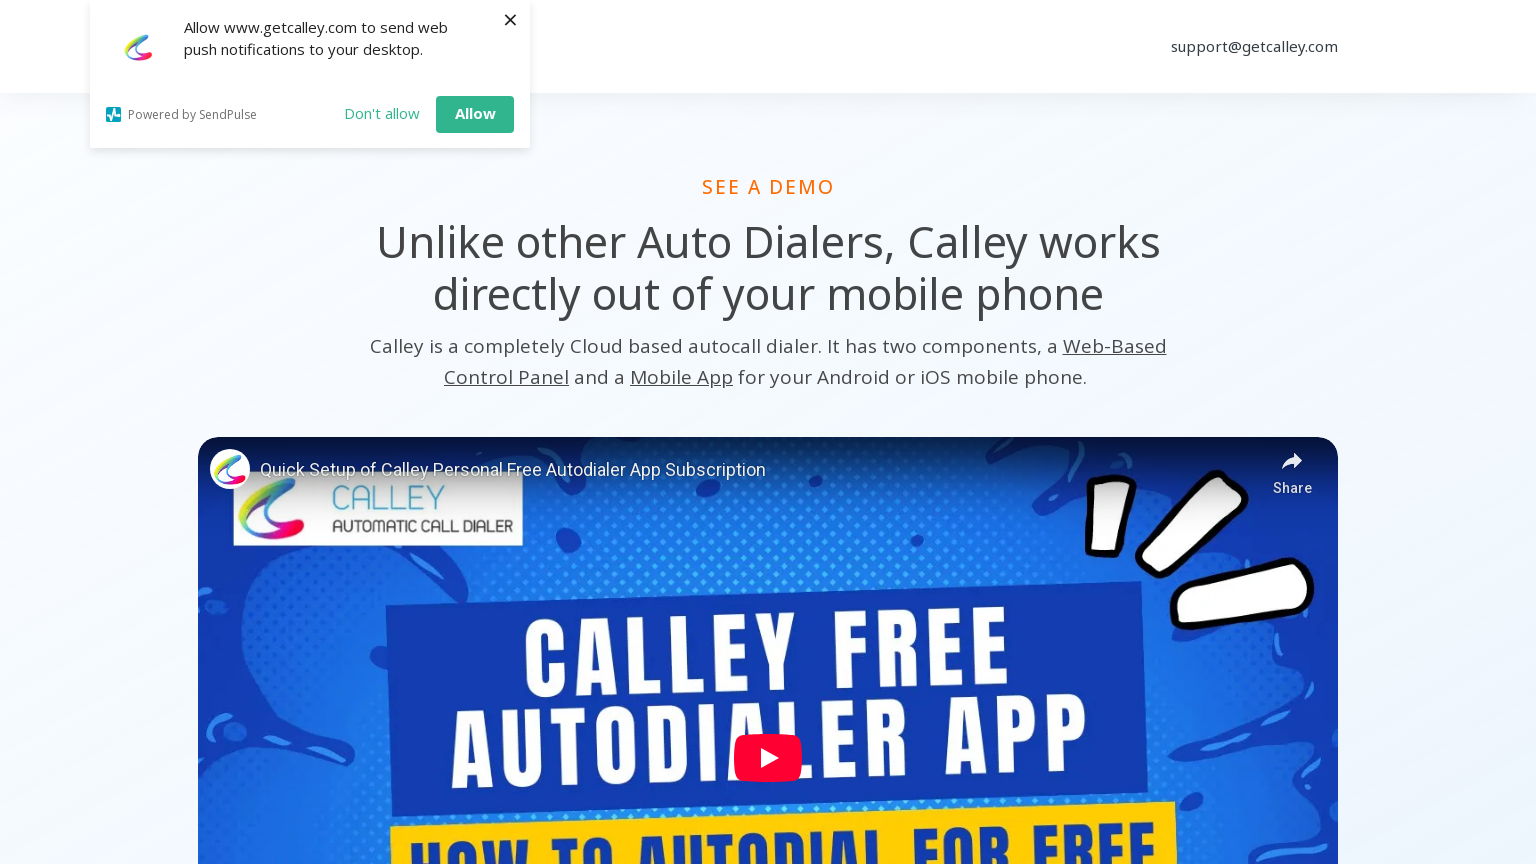

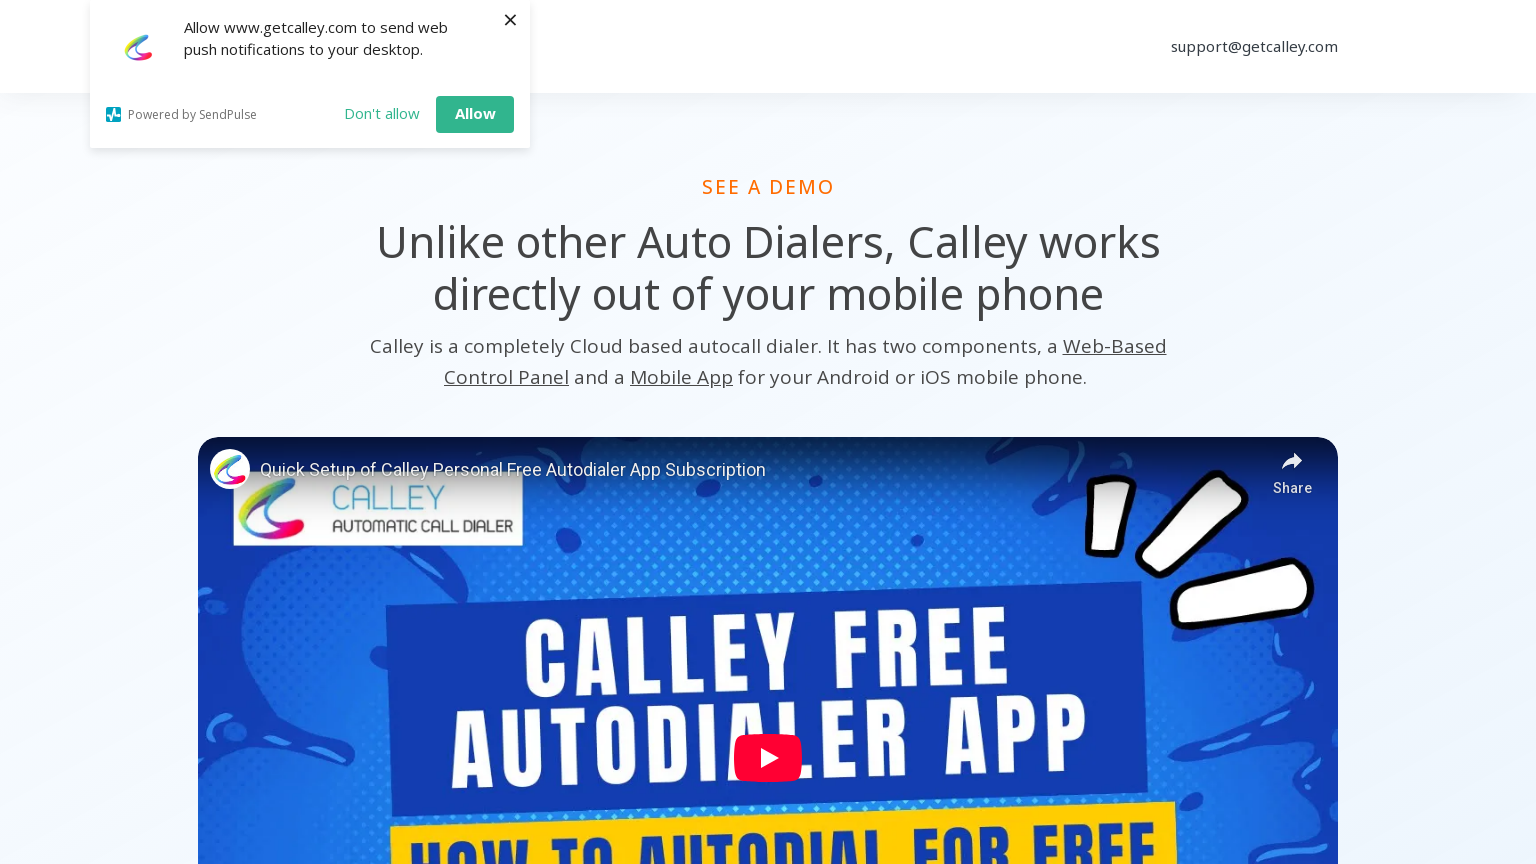